Tests that todo data persists after page reload

Starting URL: https://demo.playwright.dev/todomvc

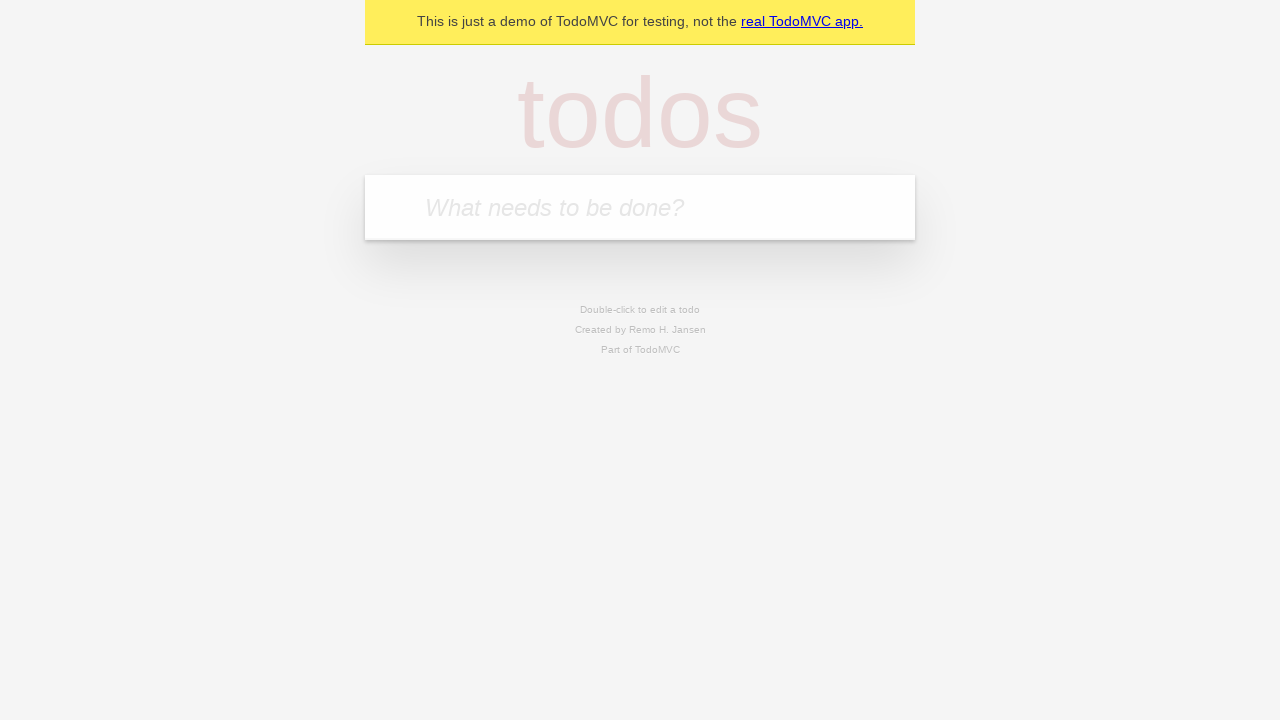

Filled new todo input with 'buy some cheese' on .new-todo
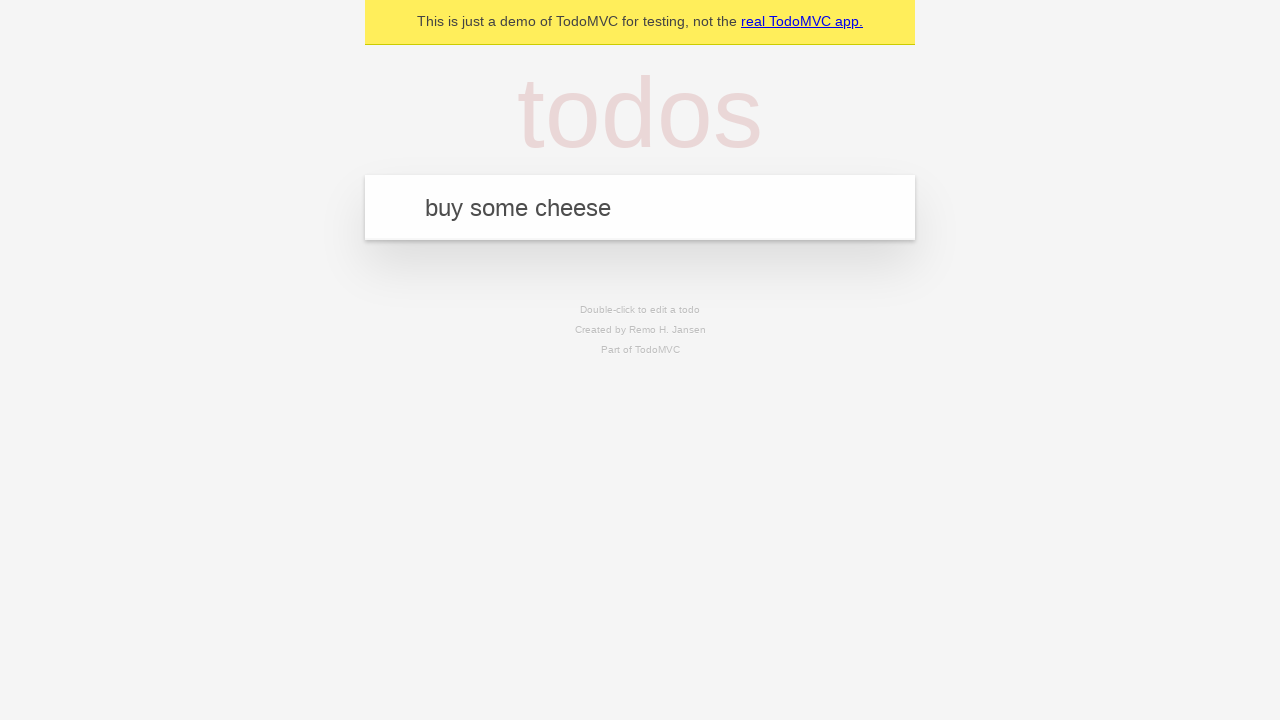

Pressed Enter to create first todo item on .new-todo
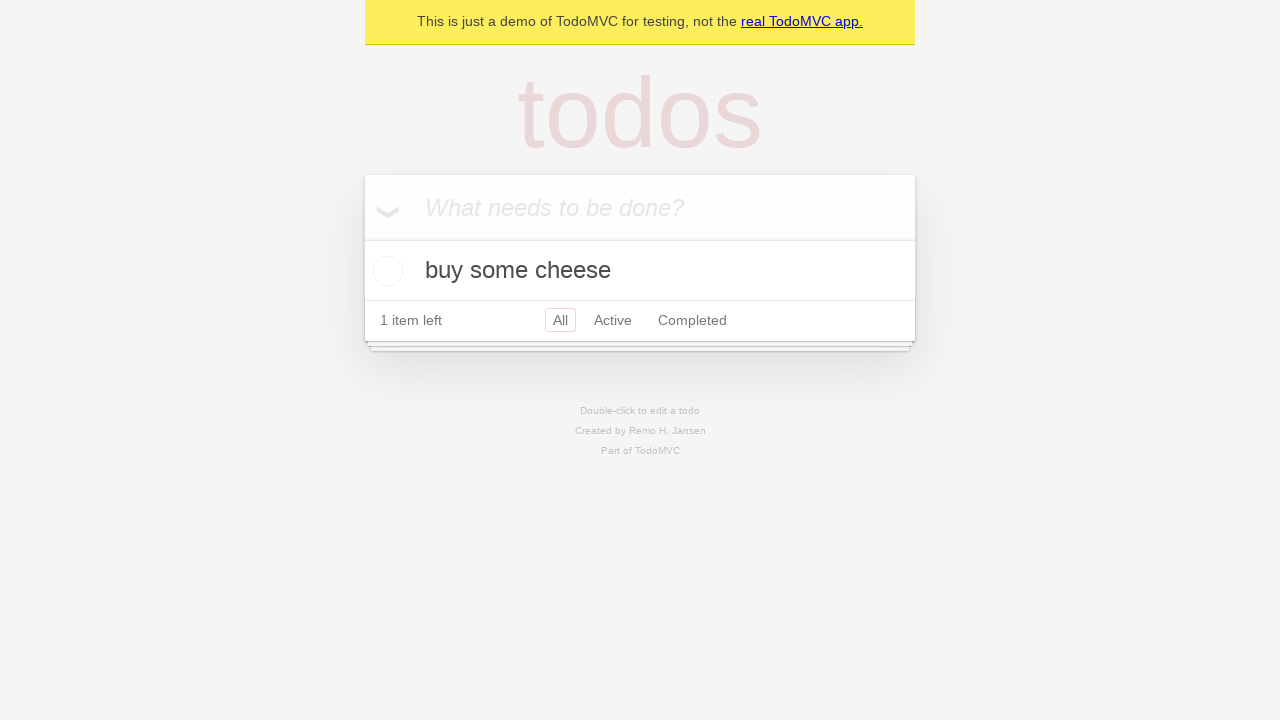

Filled new todo input with 'feed the cat' on .new-todo
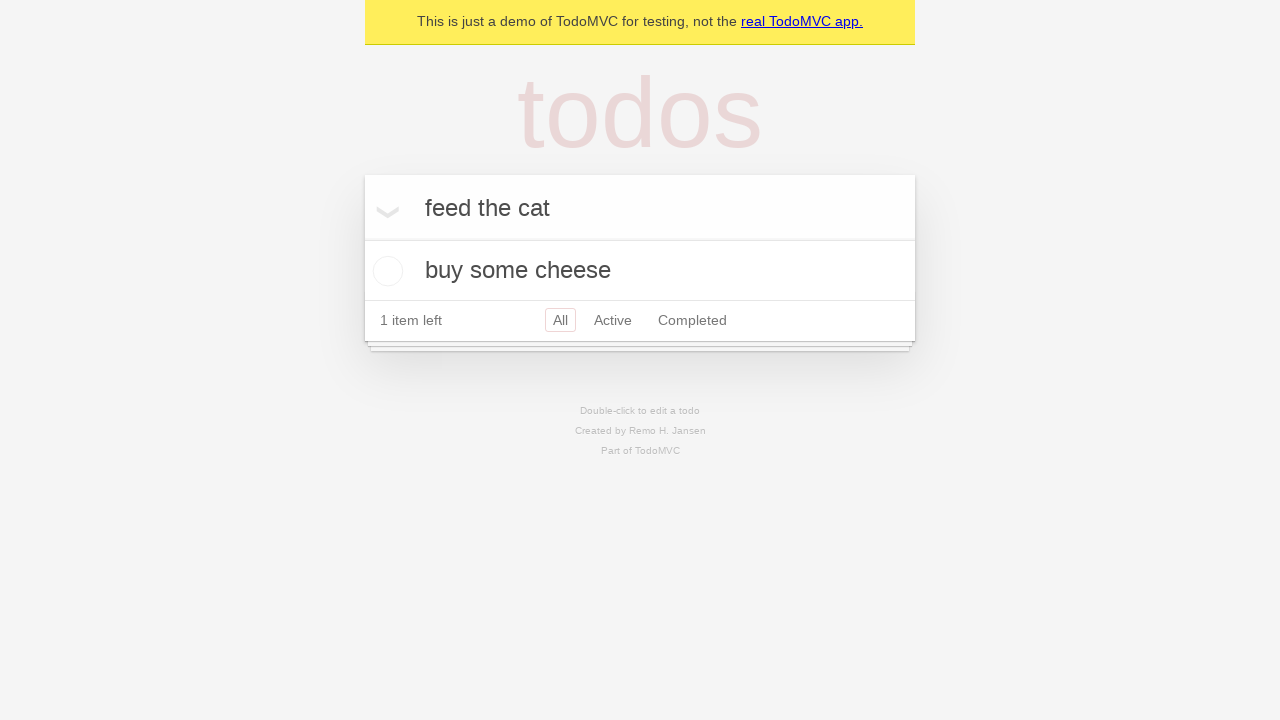

Pressed Enter to create second todo item on .new-todo
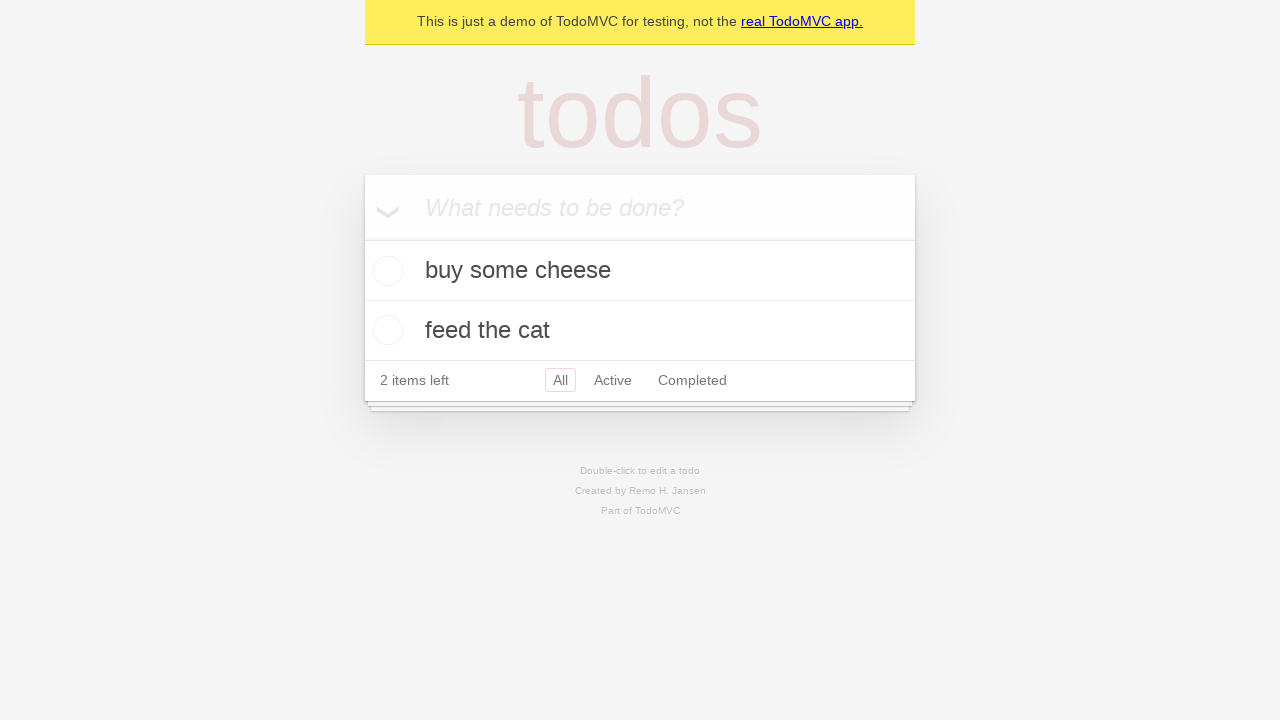

Waited for both todo items to appear in the list
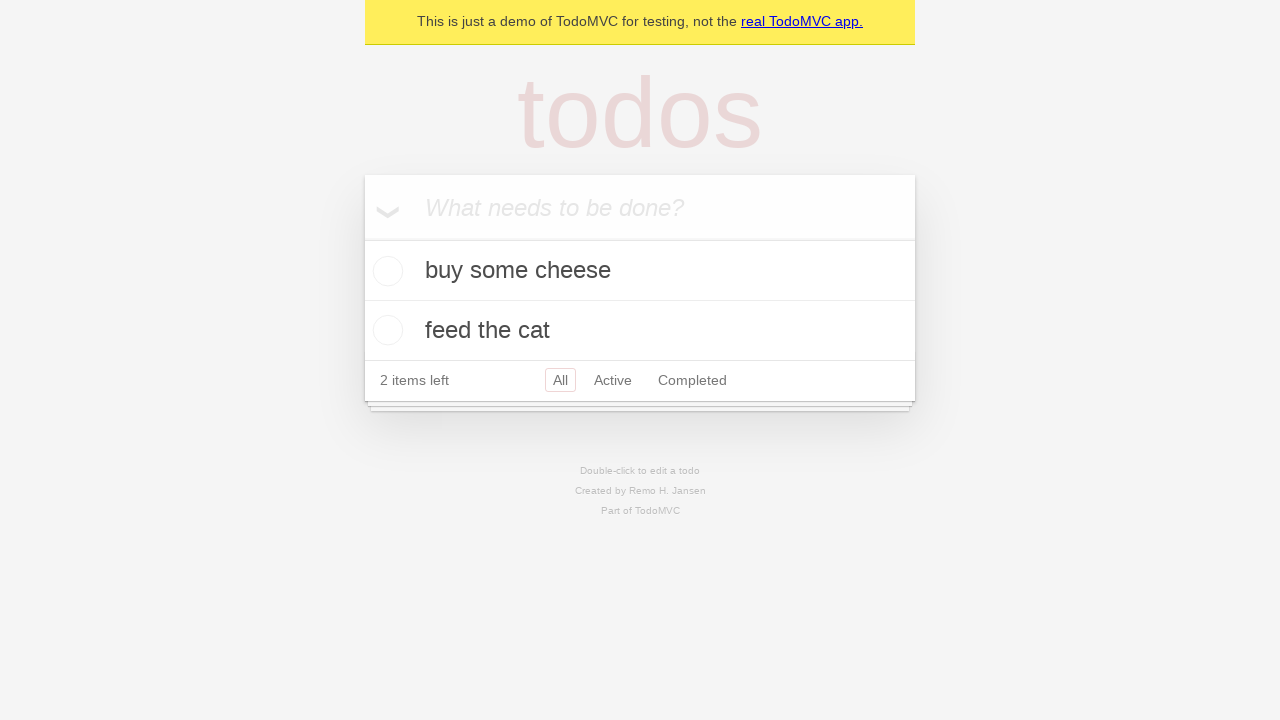

Checked the first todo item as completed at (385, 271) on .todo-list li >> nth=0 >> .toggle
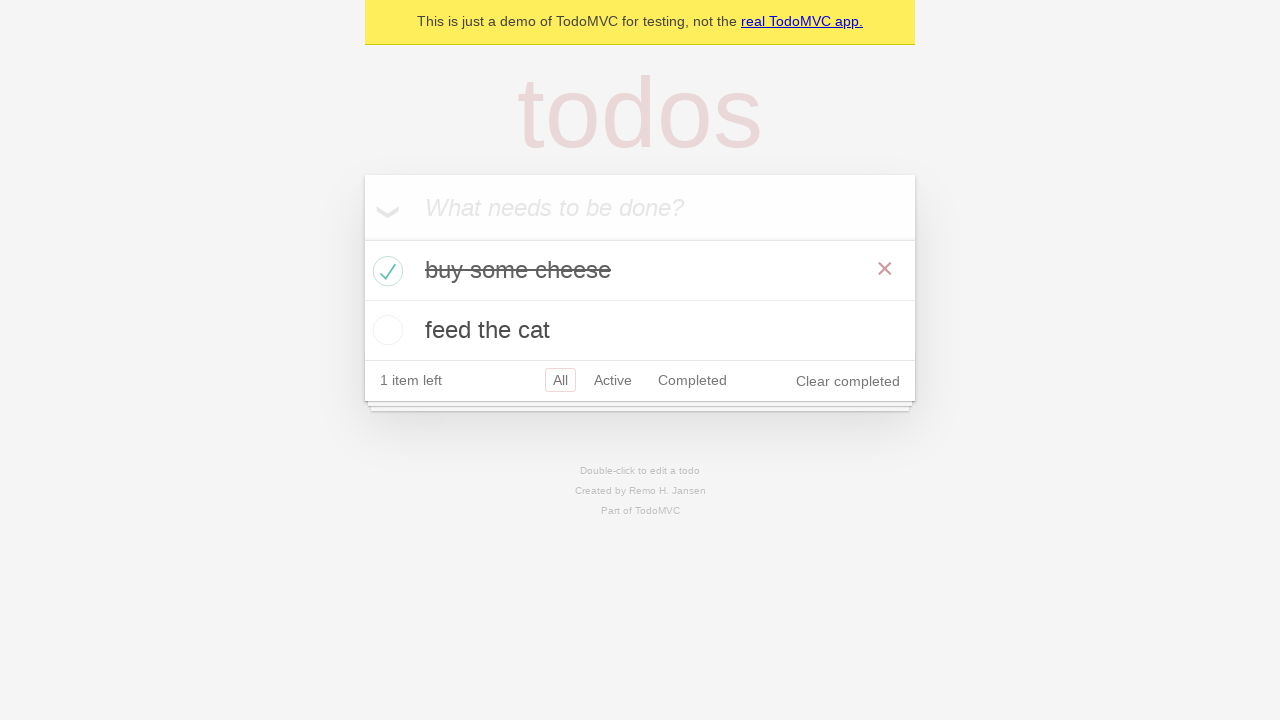

Reloaded the page to test data persistence
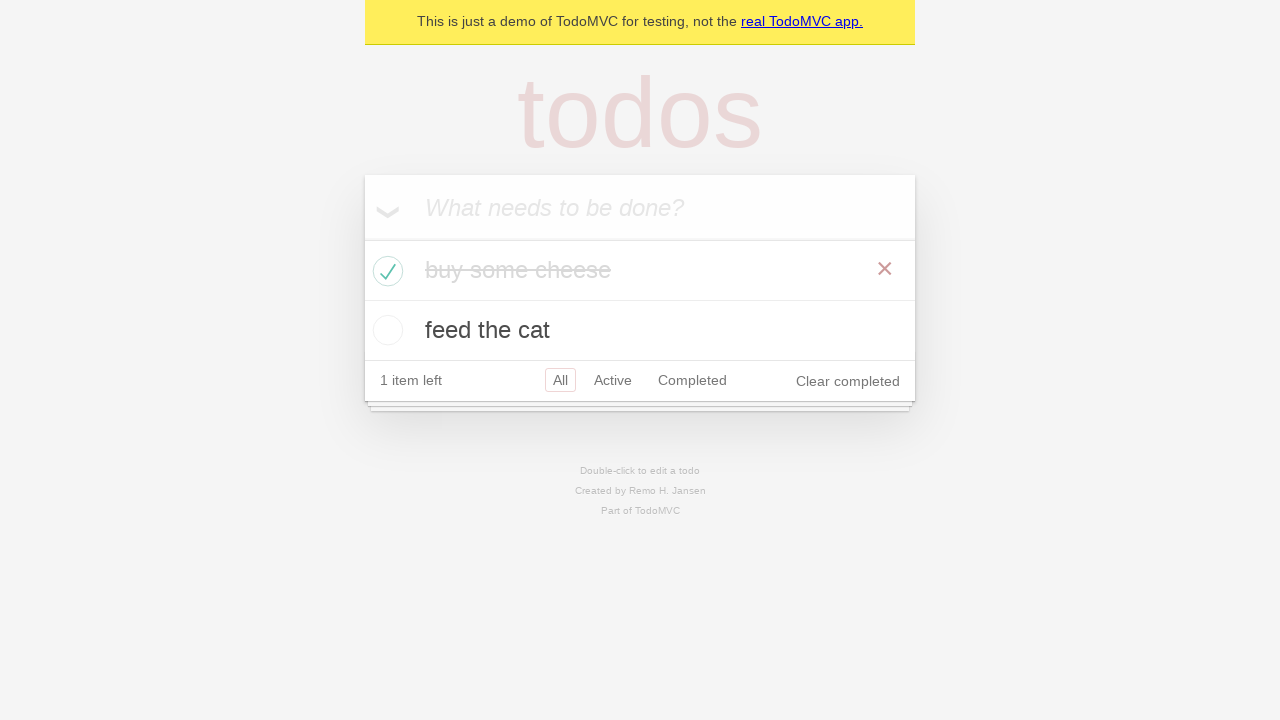

Verified both todo items persisted after page reload
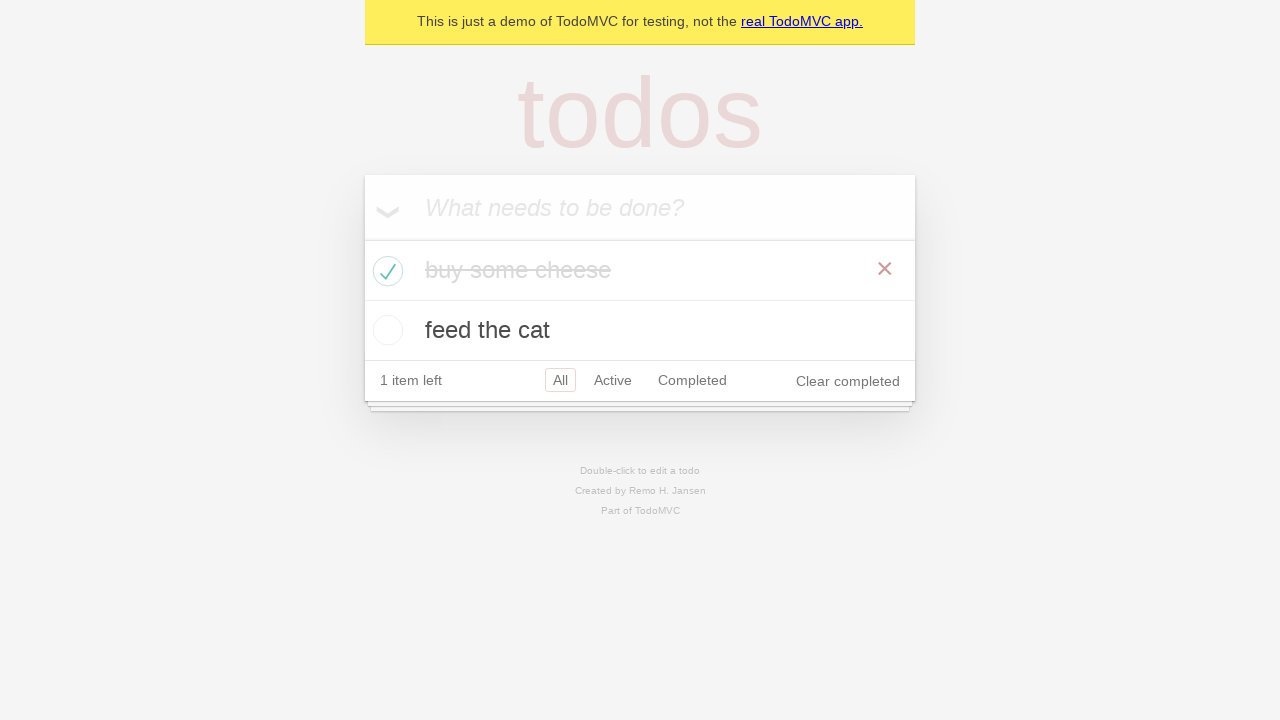

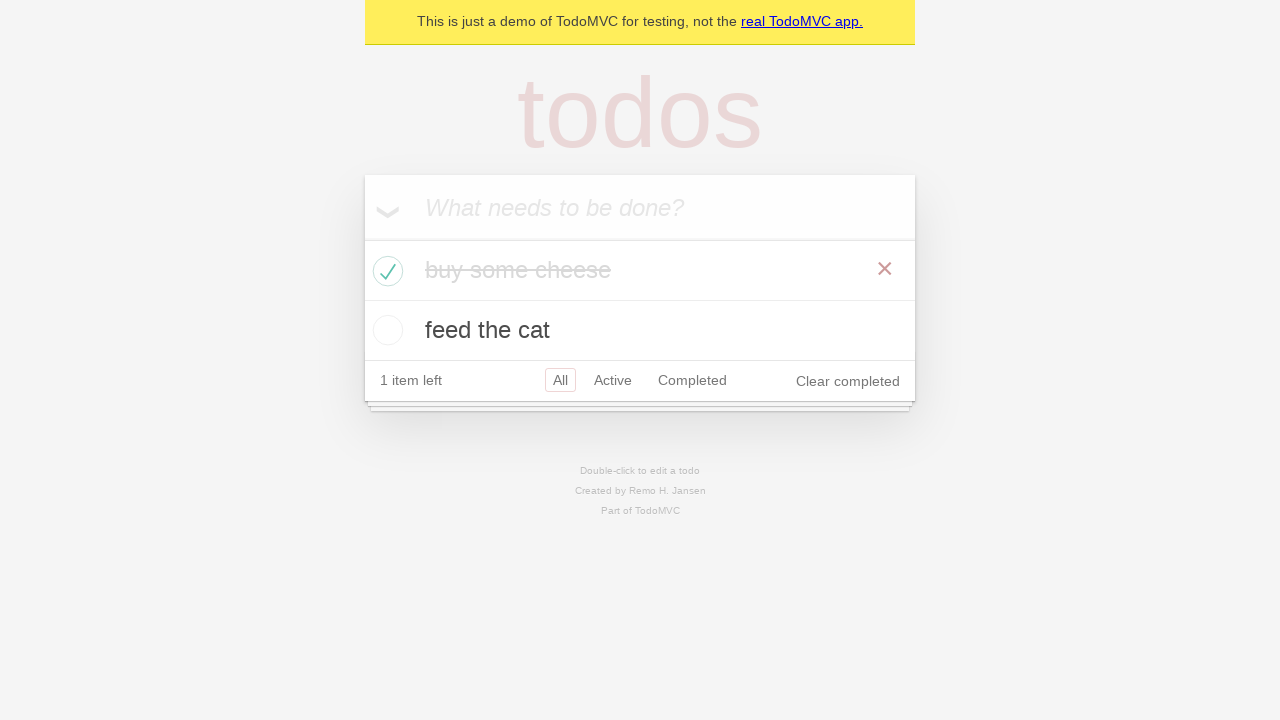